Tests an e-commerce flow by searching for products, adding "Cashews" to cart, and proceeding through checkout to place an order

Starting URL: https://rahulshettyacademy.com/seleniumPractise/#/

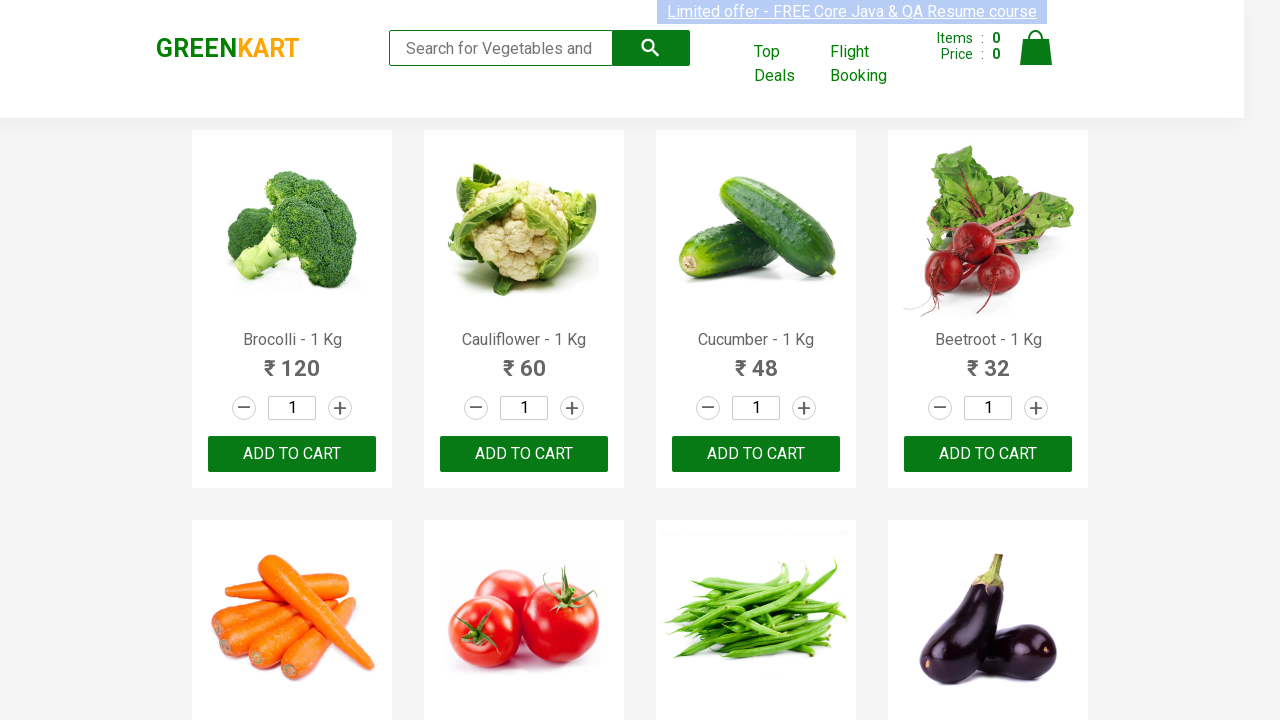

Filled search box with 'ca' to search for products on .search-keyword
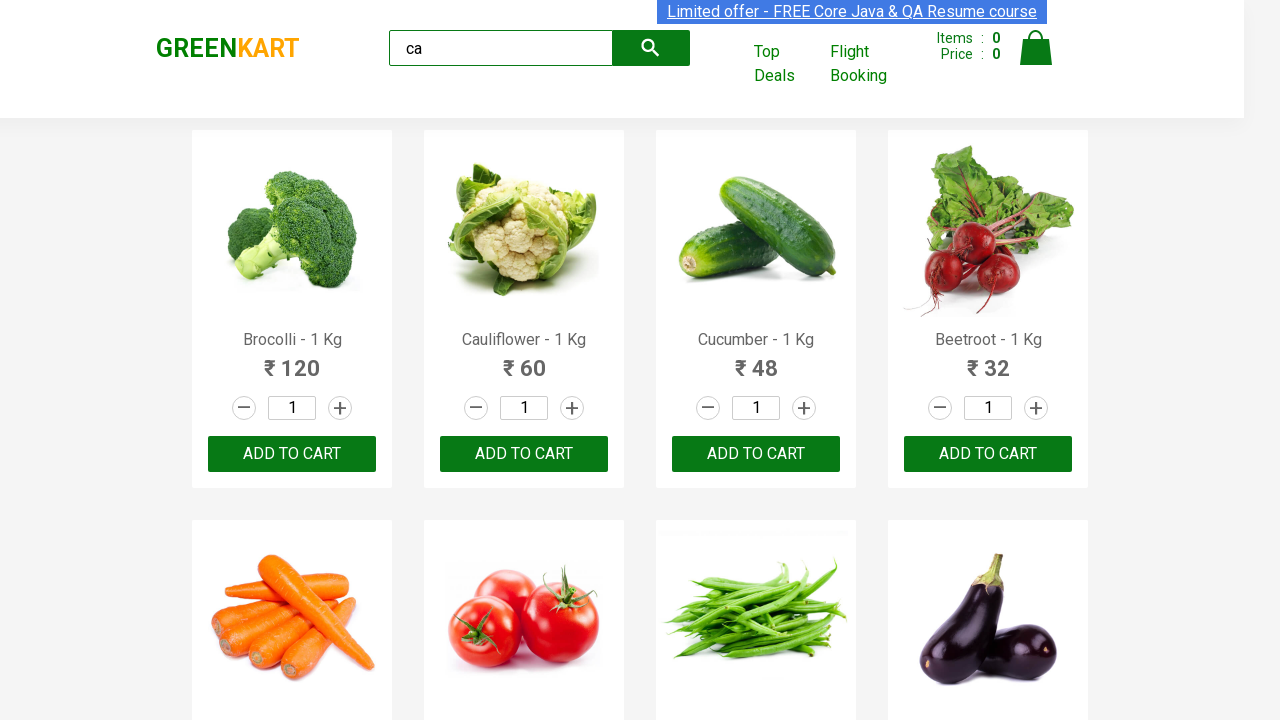

Waited for search results to load
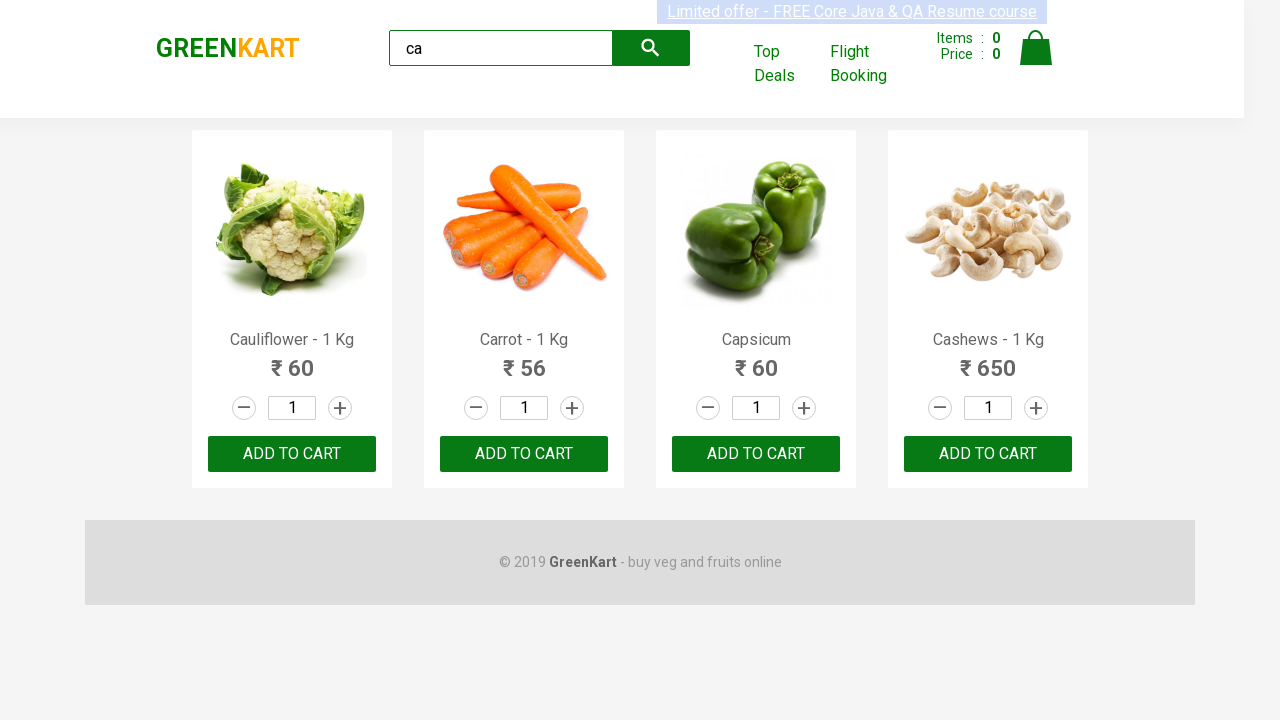

Located all product elements on the page
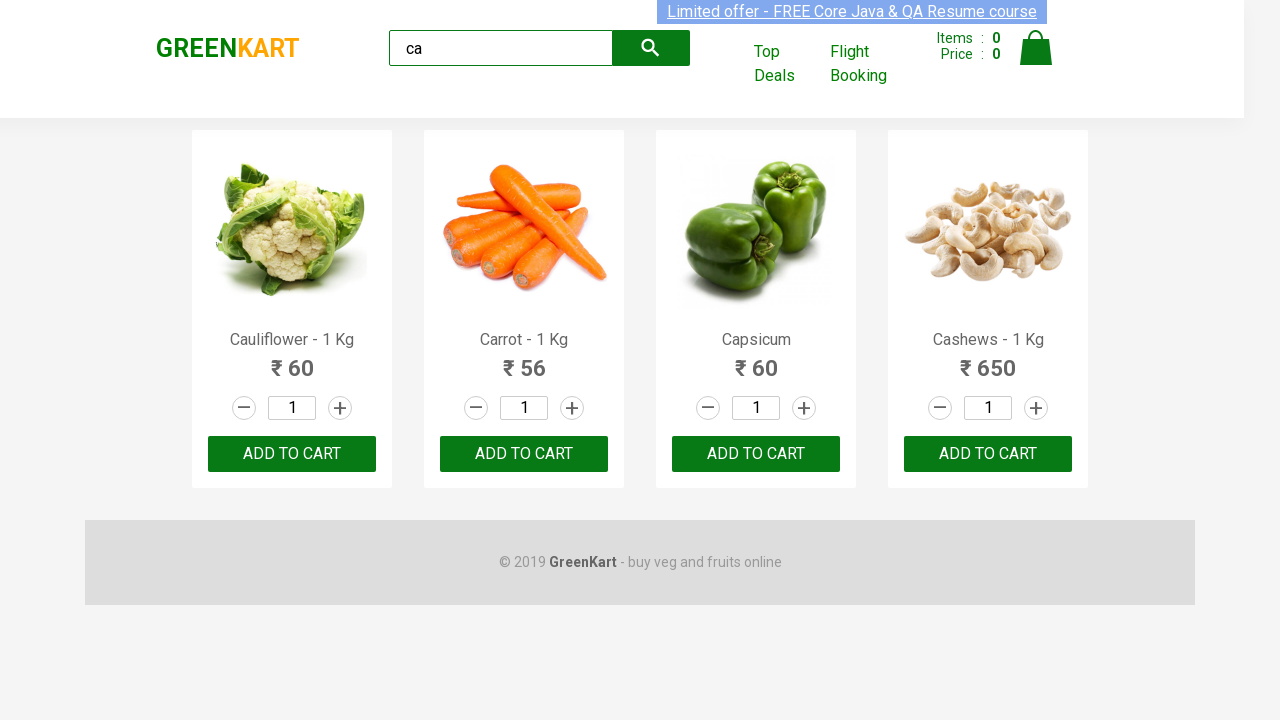

Retrieved product name: Cauliflower - 1 Kg
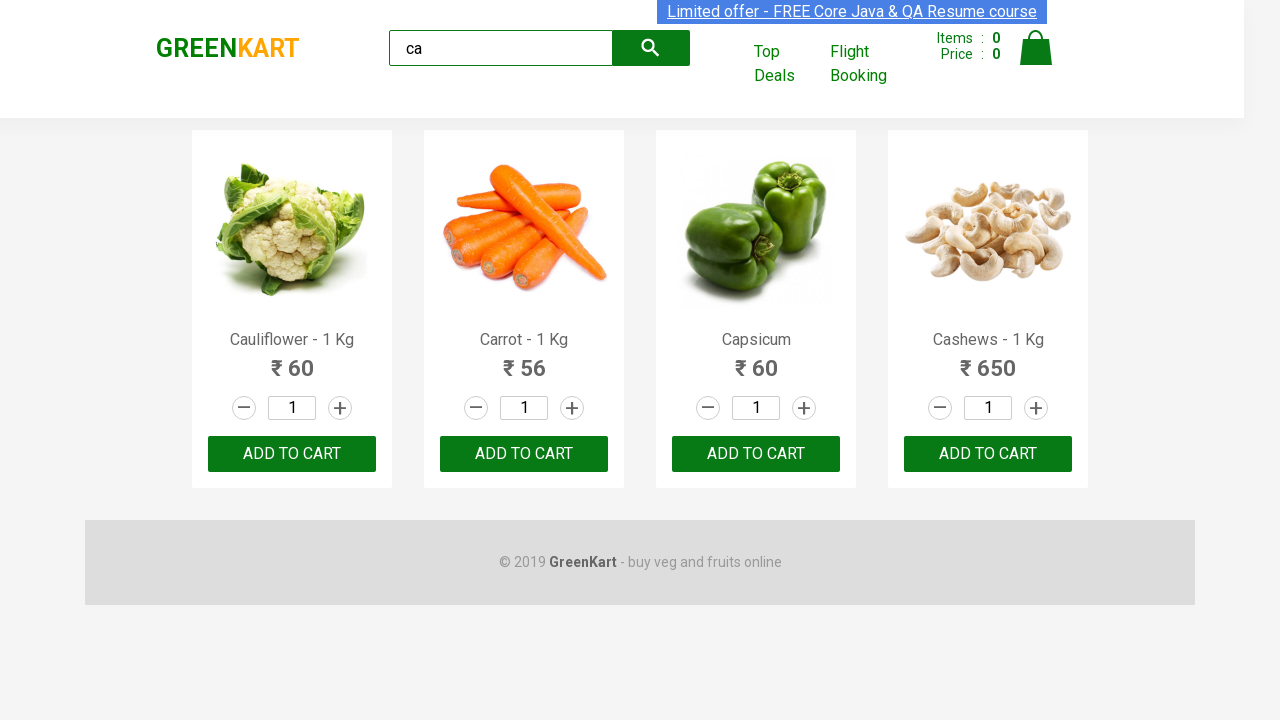

Retrieved product name: Carrot - 1 Kg
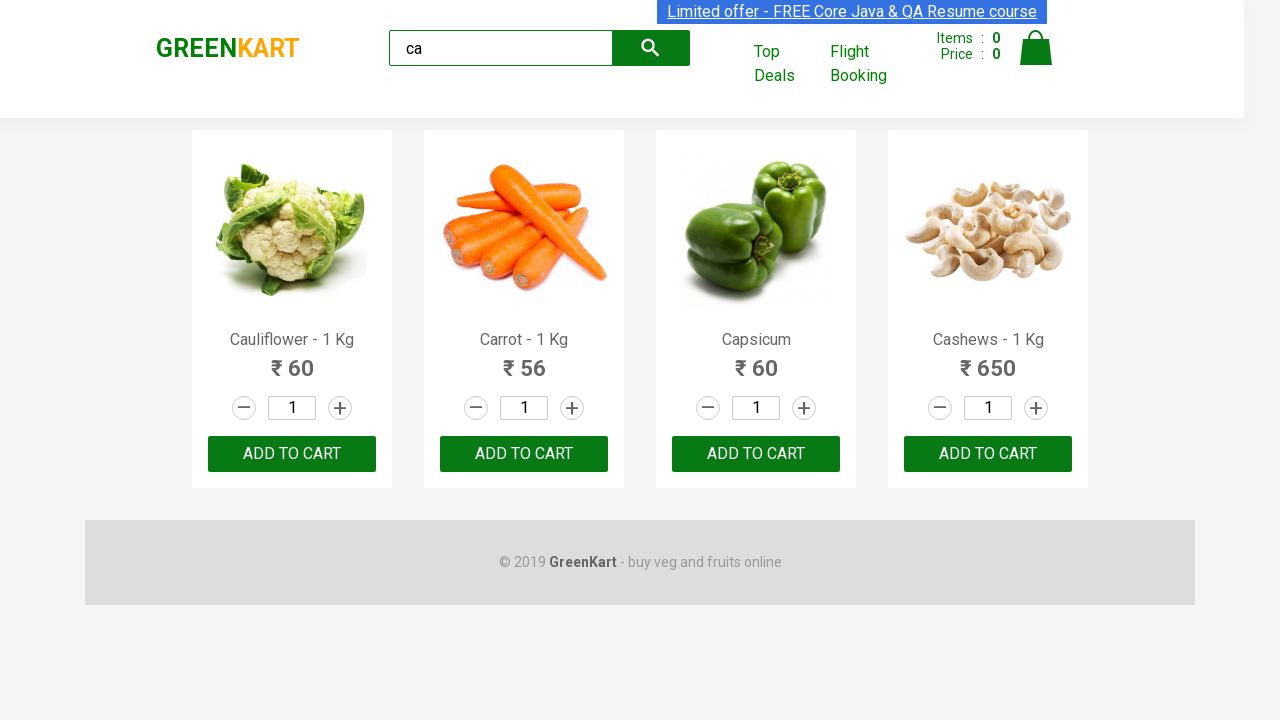

Retrieved product name: Capsicum
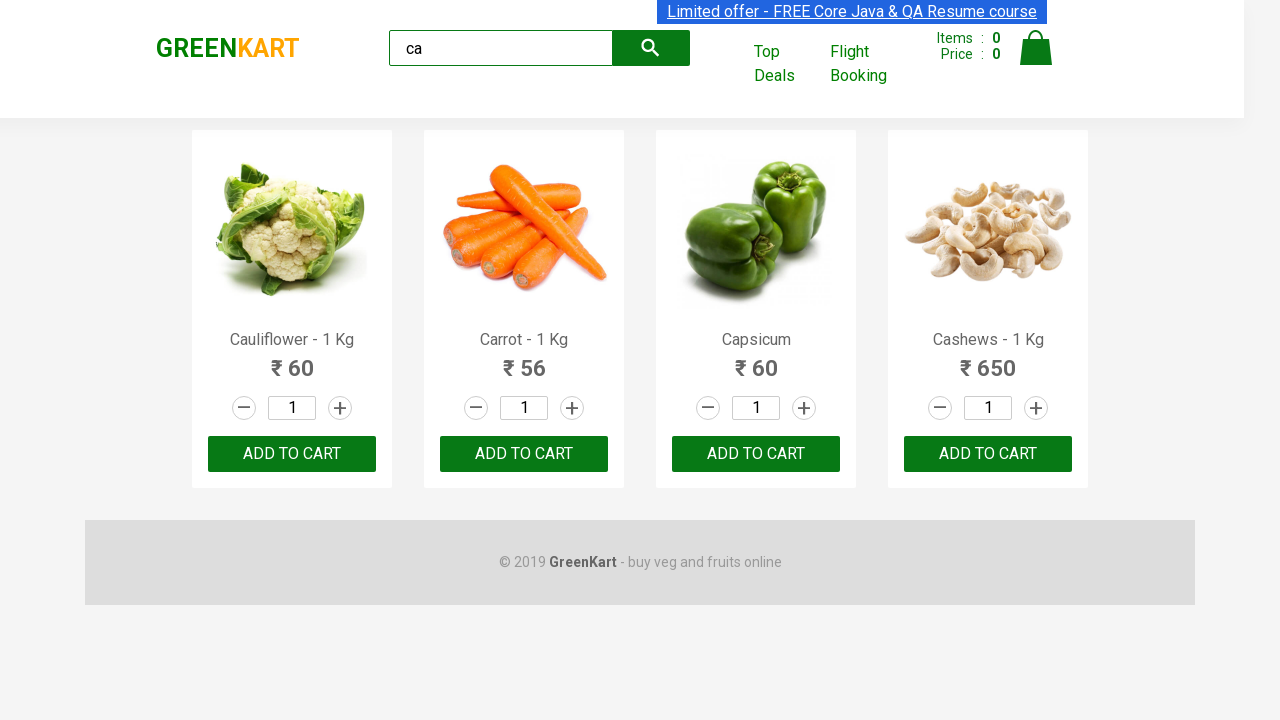

Retrieved product name: Cashews - 1 Kg
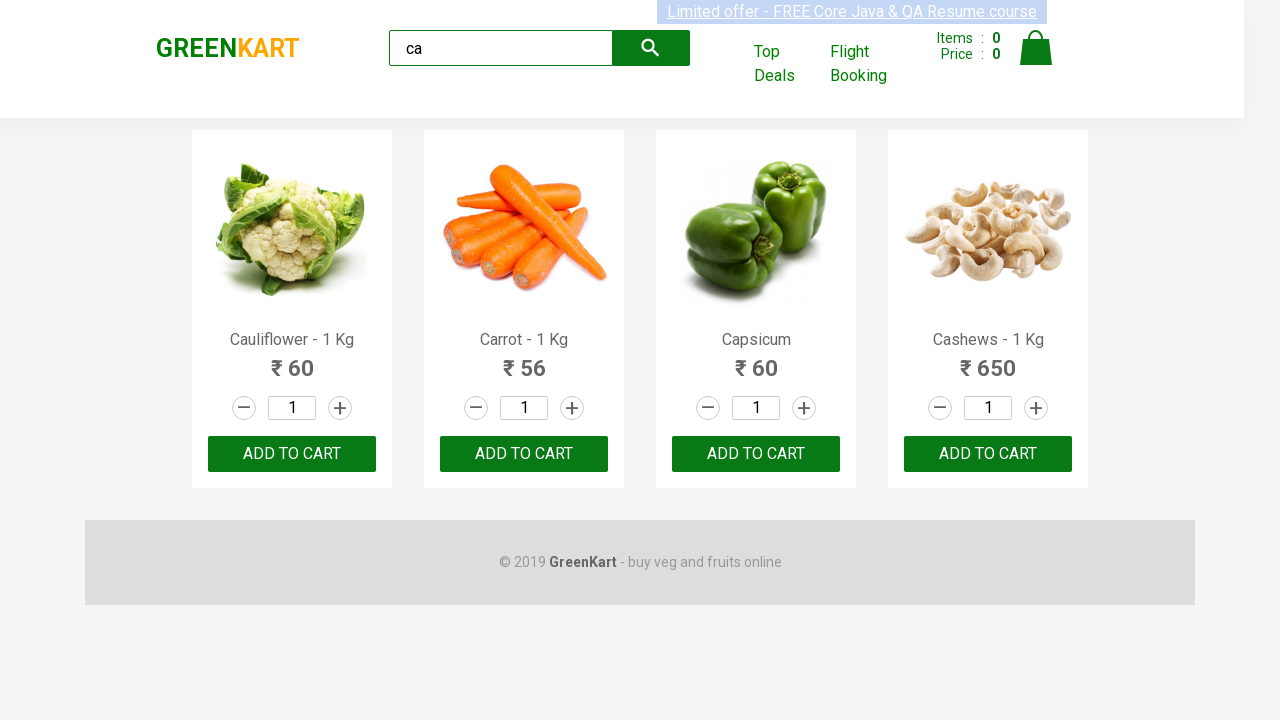

Clicked Add to Cart button for Cashews product at (988, 454) on .products .product >> nth=3 >> button
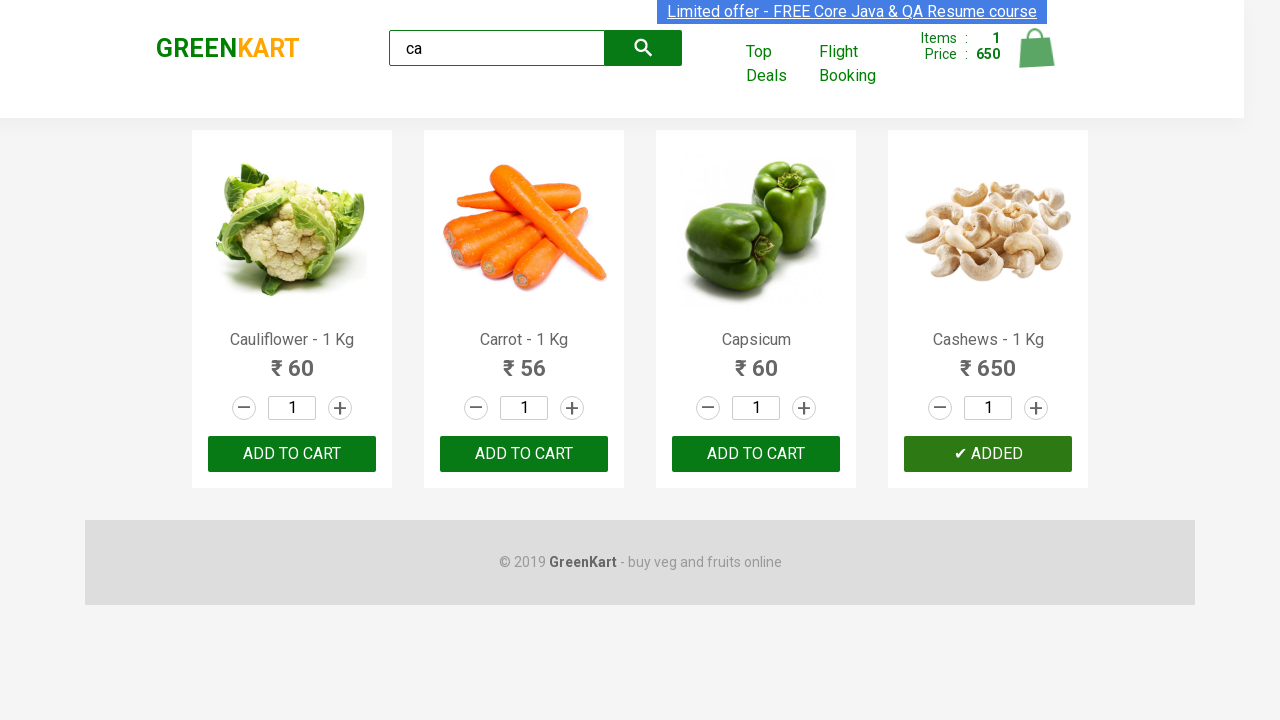

Clicked on cart icon to view cart at (1036, 48) on .cart-icon > img
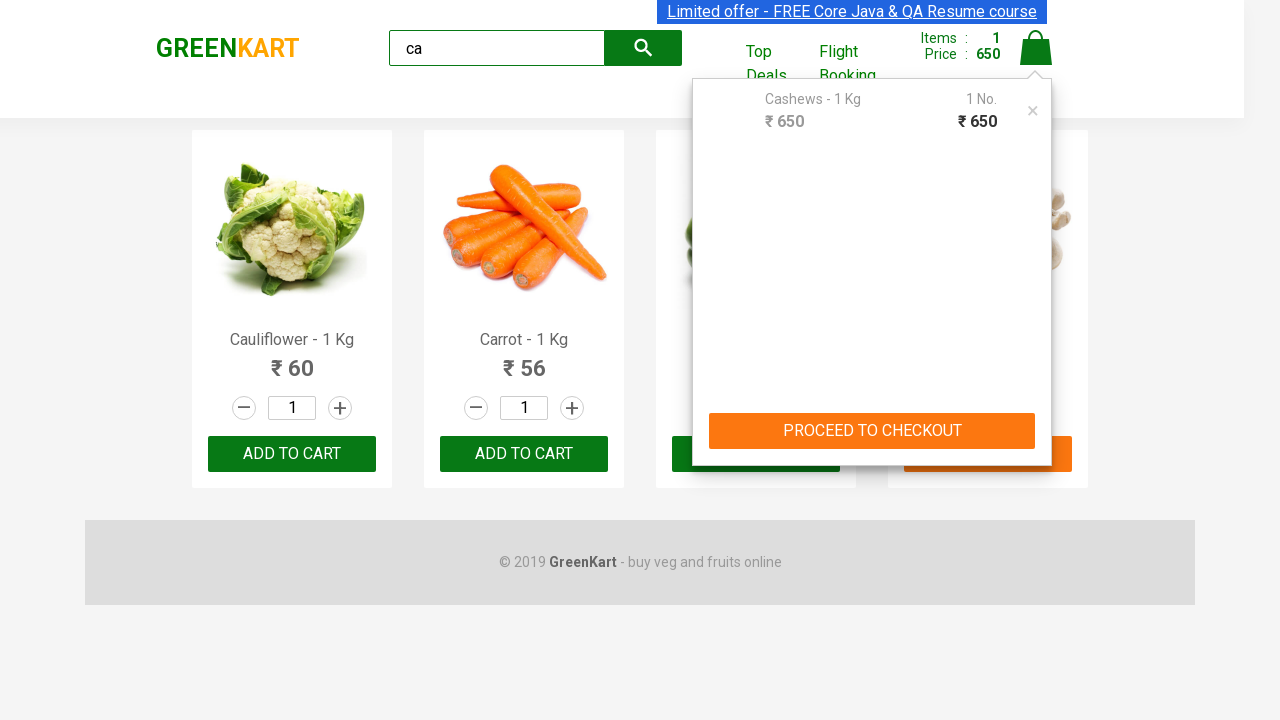

Clicked PROCEED TO CHECKOUT button at (872, 431) on text=PROCEED TO CHECKOUT
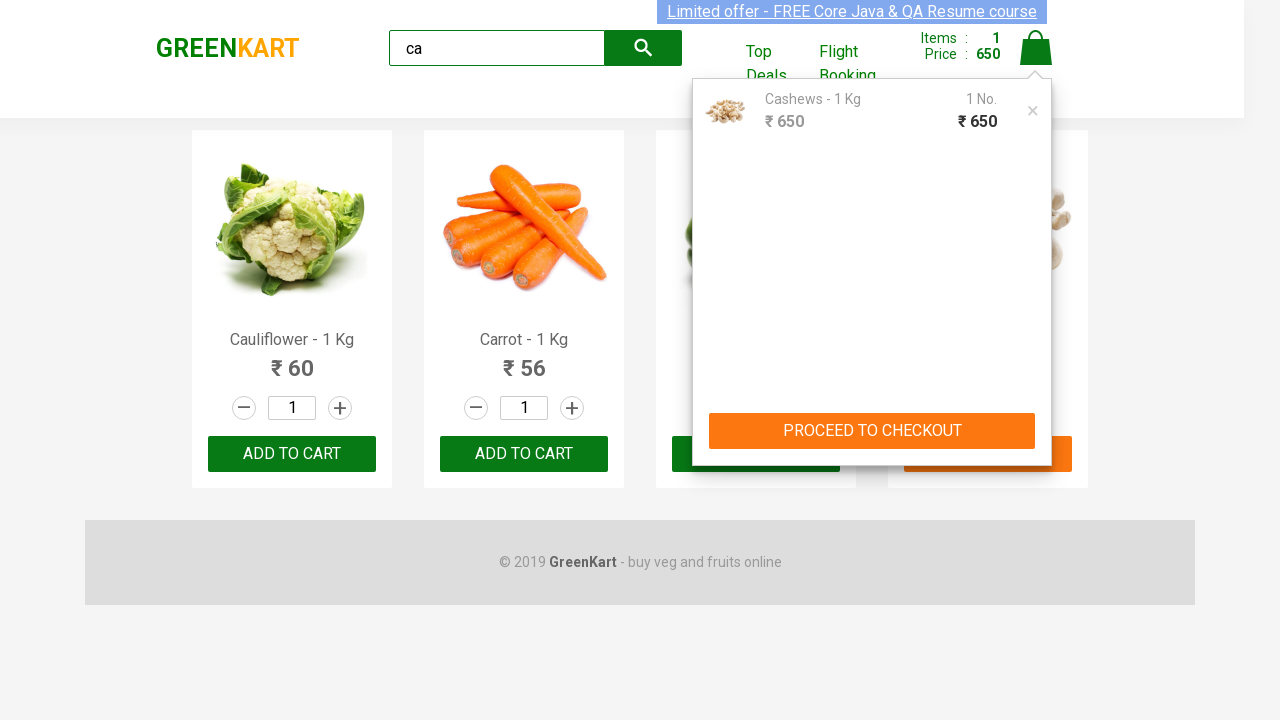

Clicked Place Order button to complete purchase at (1036, 420) on text=Place Order
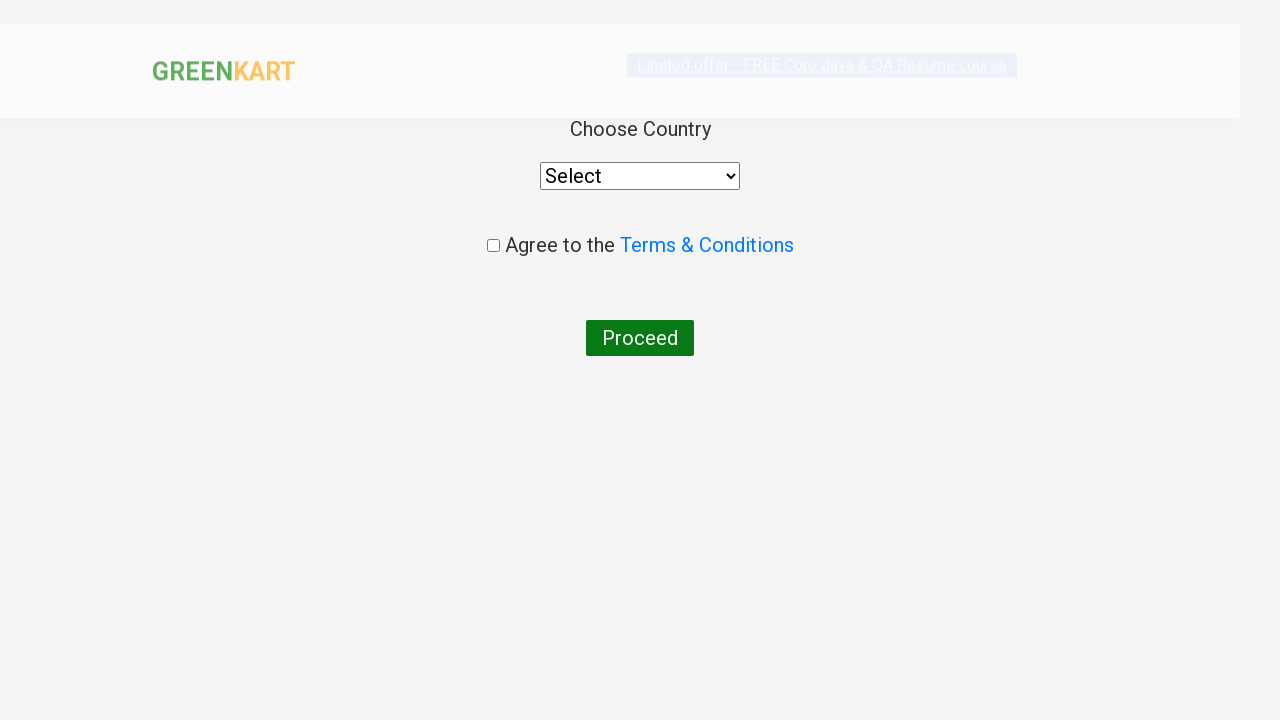

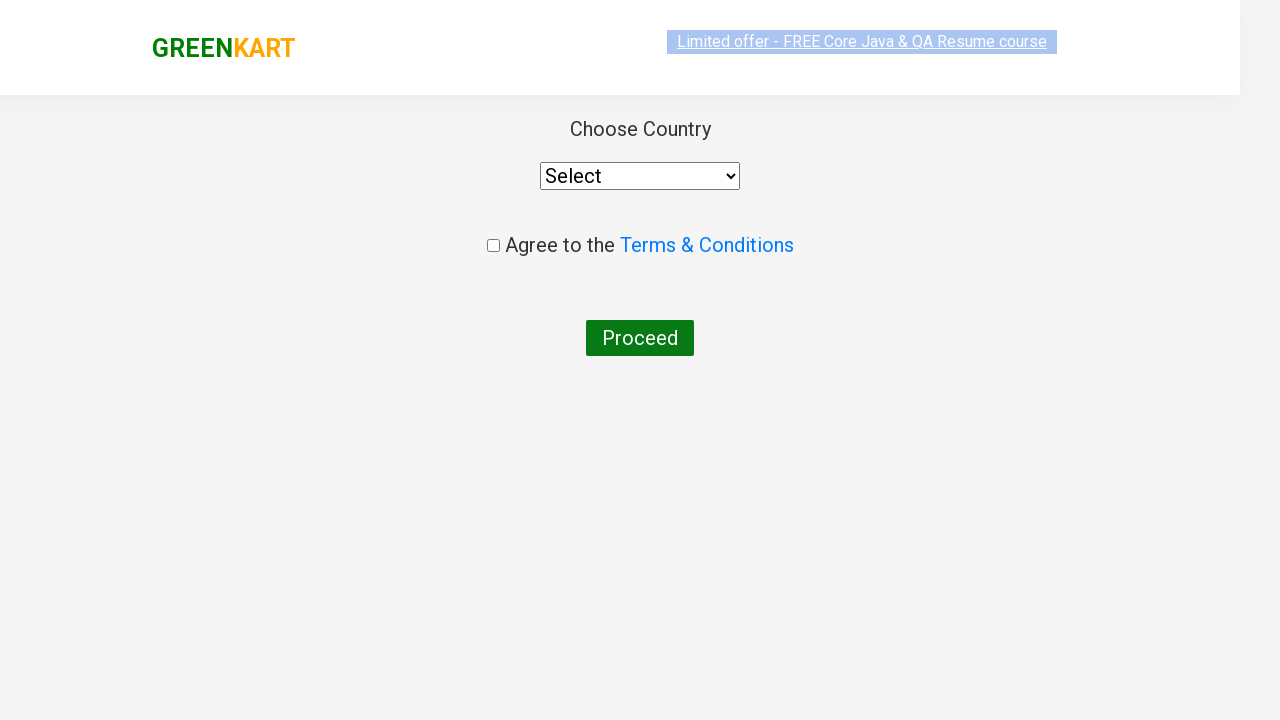